Tests adding a todo item by entering text in the input field and pressing Enter, then verifies the todo was added

Starting URL: https://lambdatest.github.io/sample-todo-app/

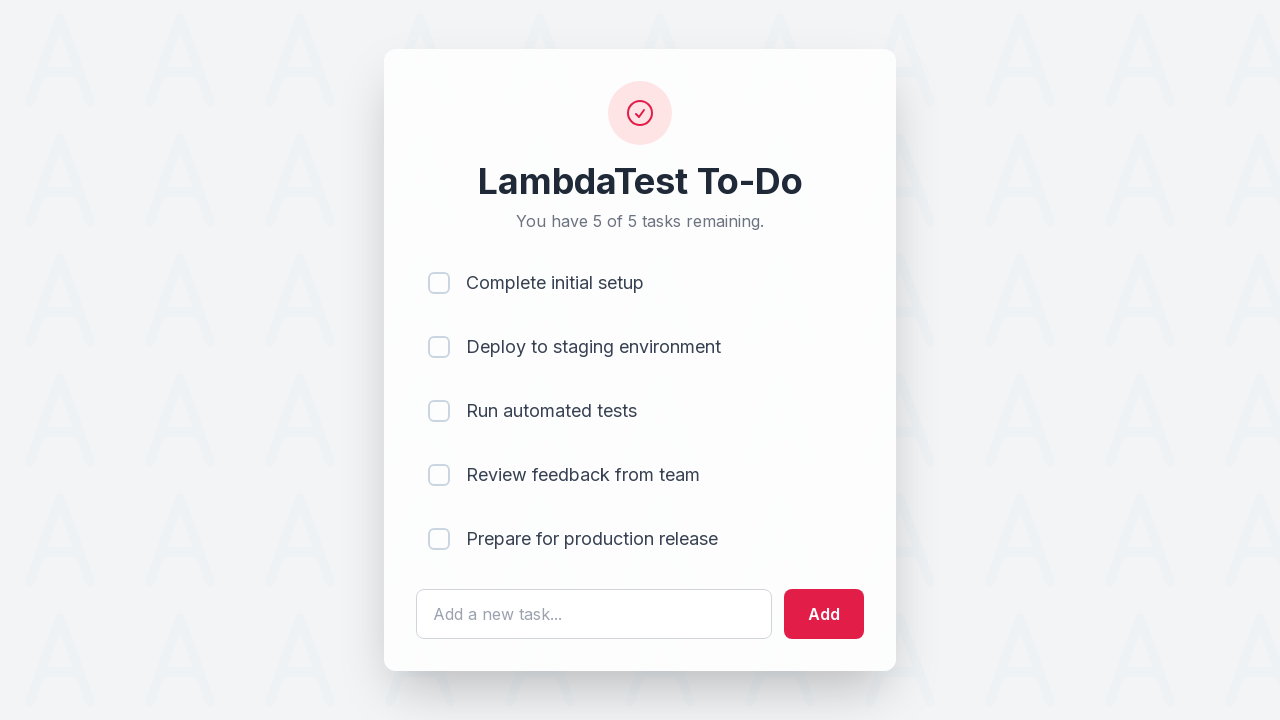

Filled todo input field with 'Sel Test' on #sampletodotext
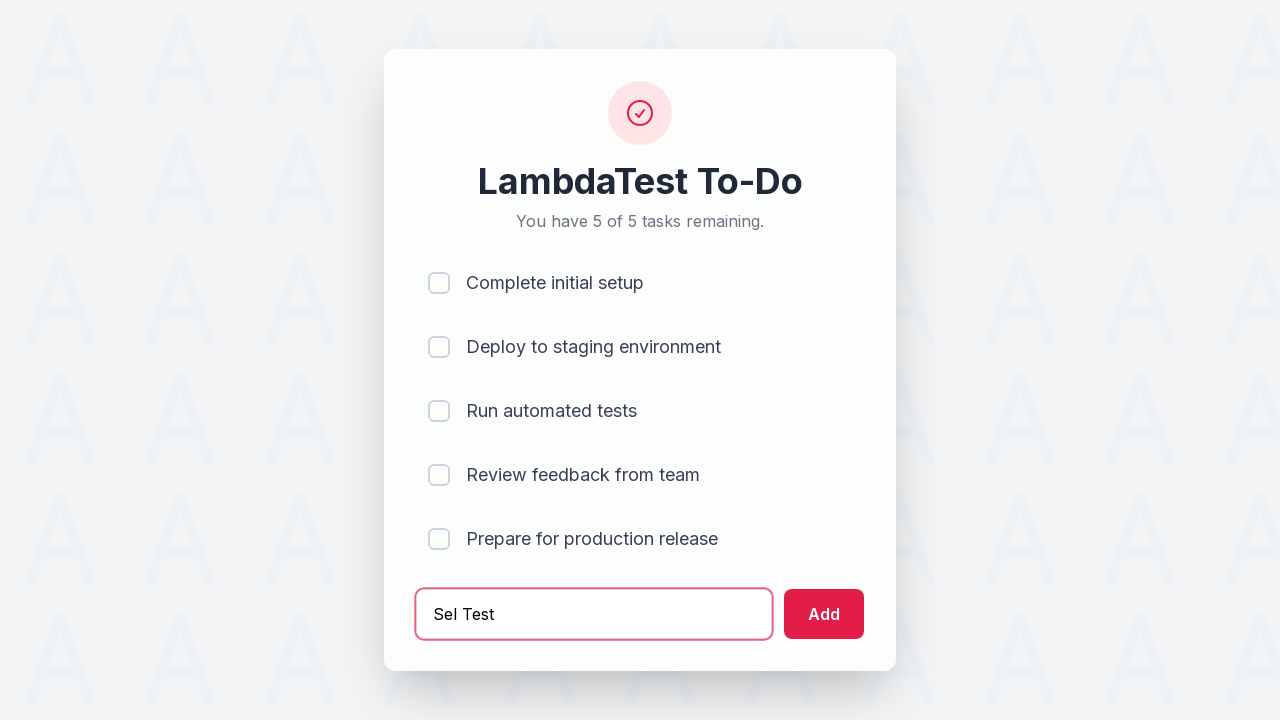

Pressed Enter to submit the todo item on #sampletodotext
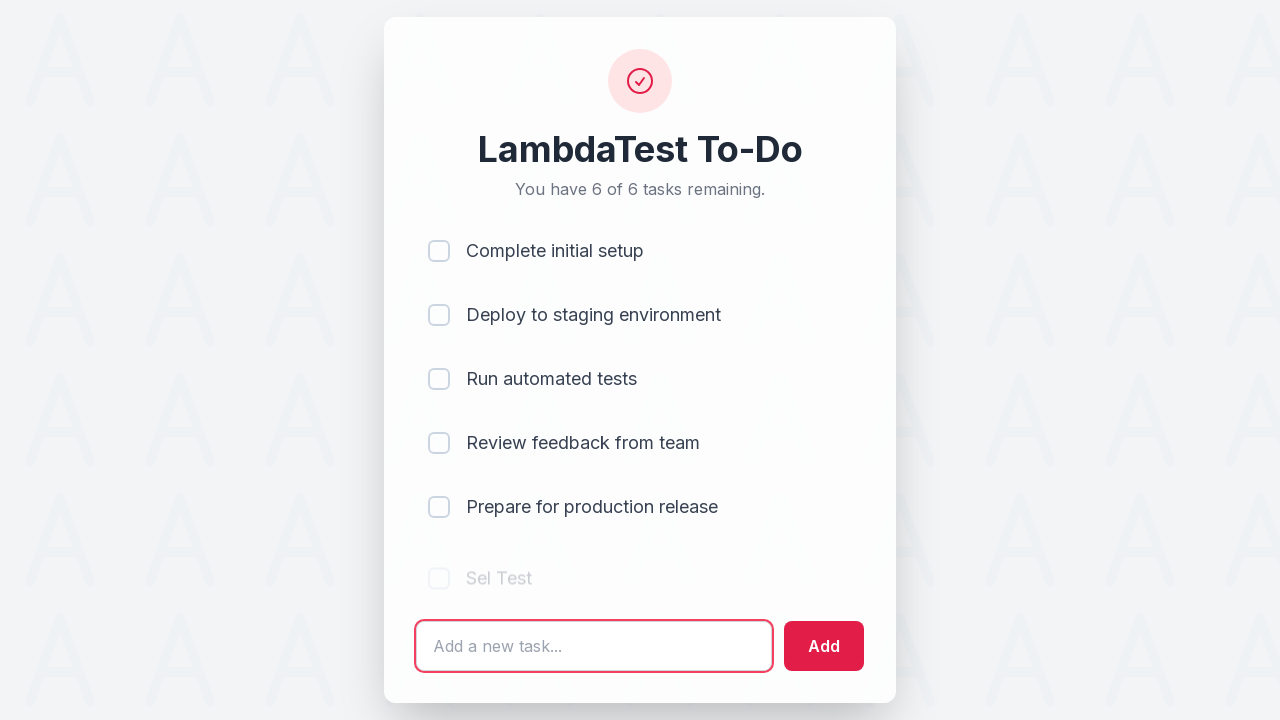

Todo item appeared in the list
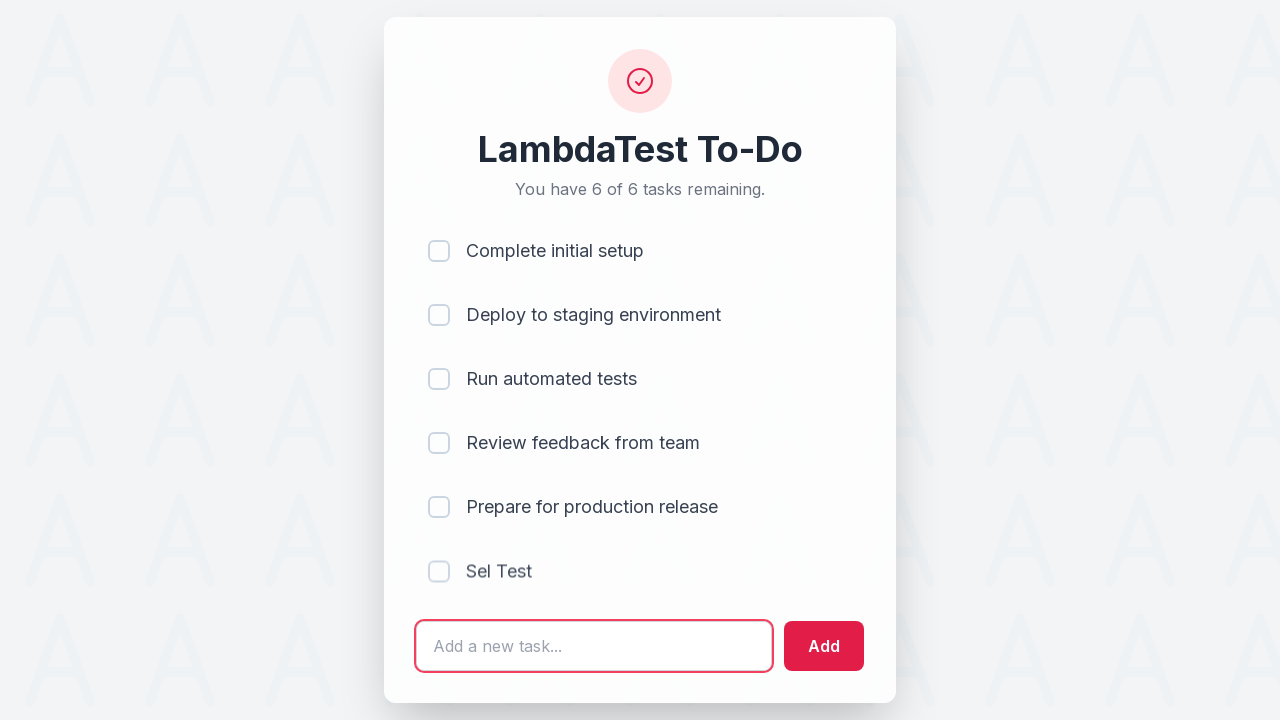

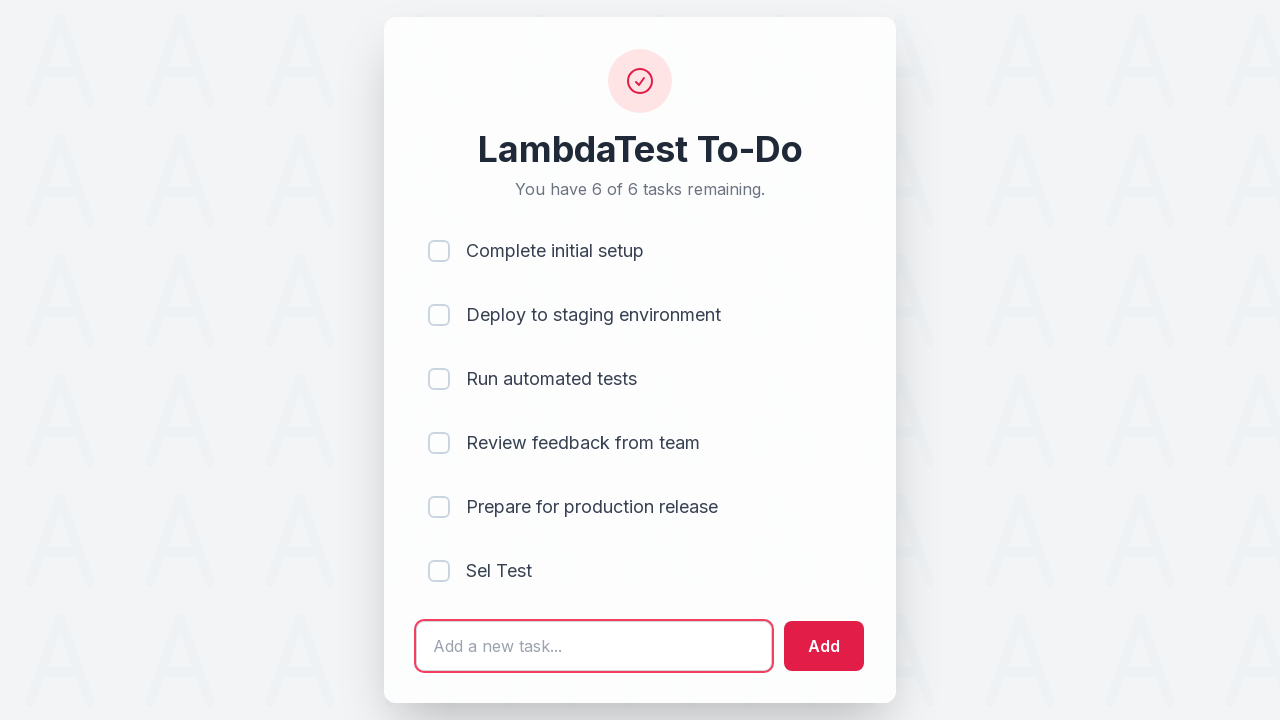